Tests multiple drag-and-drop functionality by selecting items containing "Laptop" or "Mobile" keywords, then dragging them to their respective accessory sections.

Starting URL: https://demoapps.qspiders.com/ui/dragDrop/dragToMultiple?sublist=3

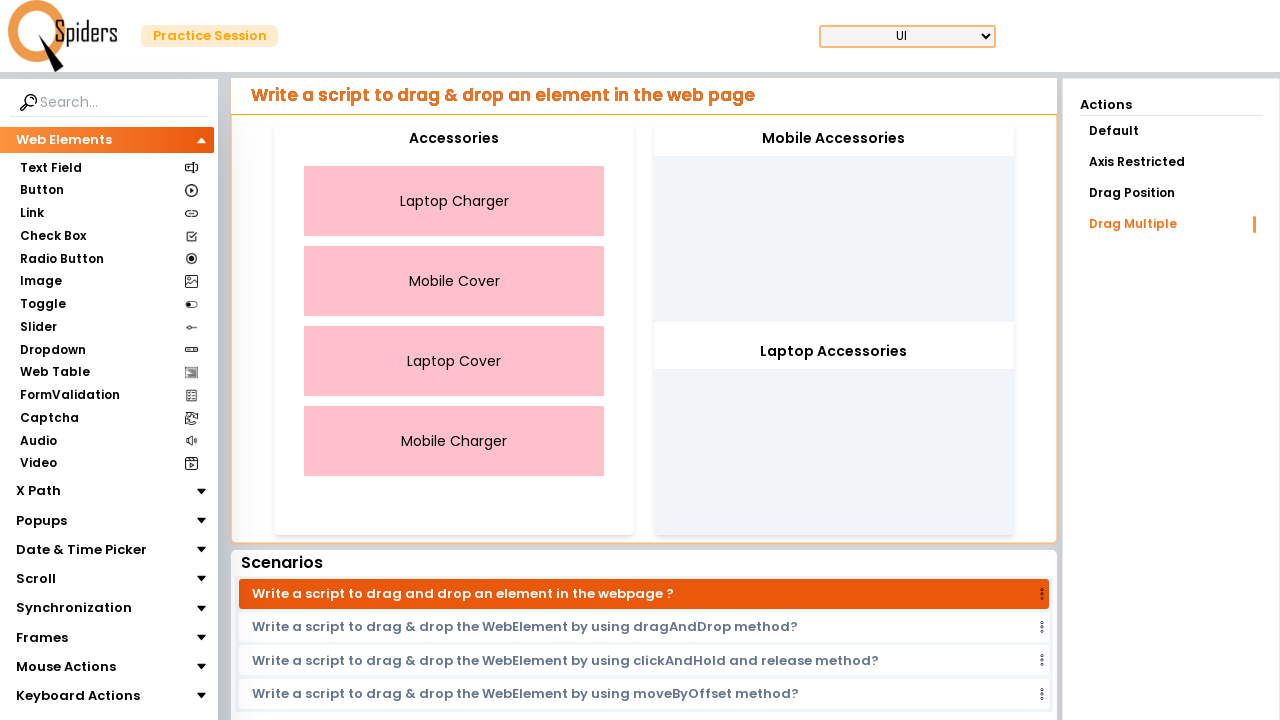

Waited for draggable container to load
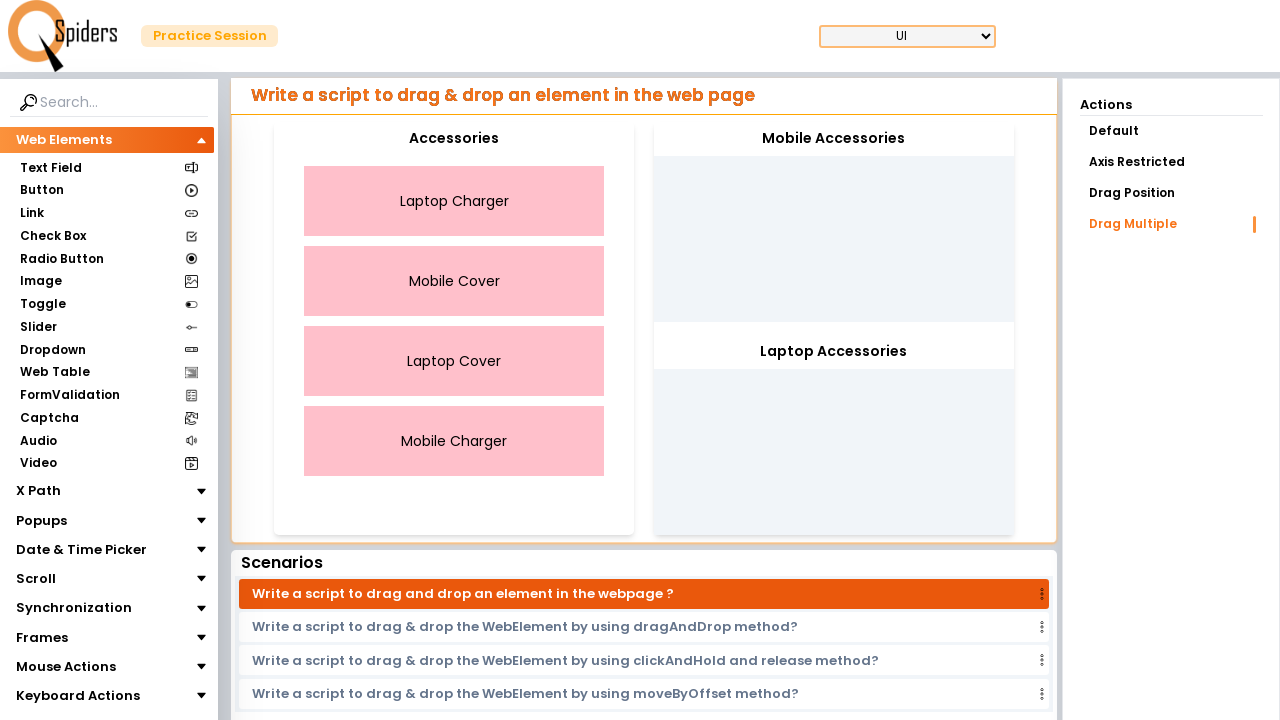

Retrieved all draggable items from container
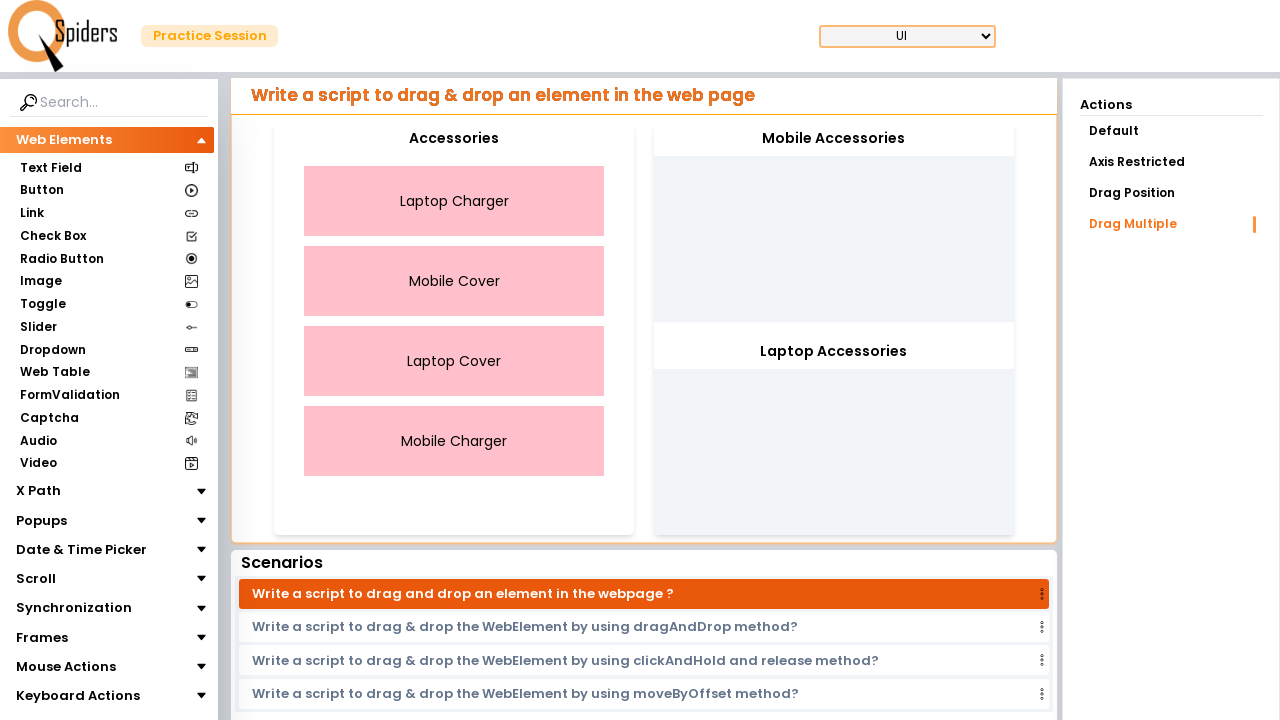

Retrieved all accessory section targets
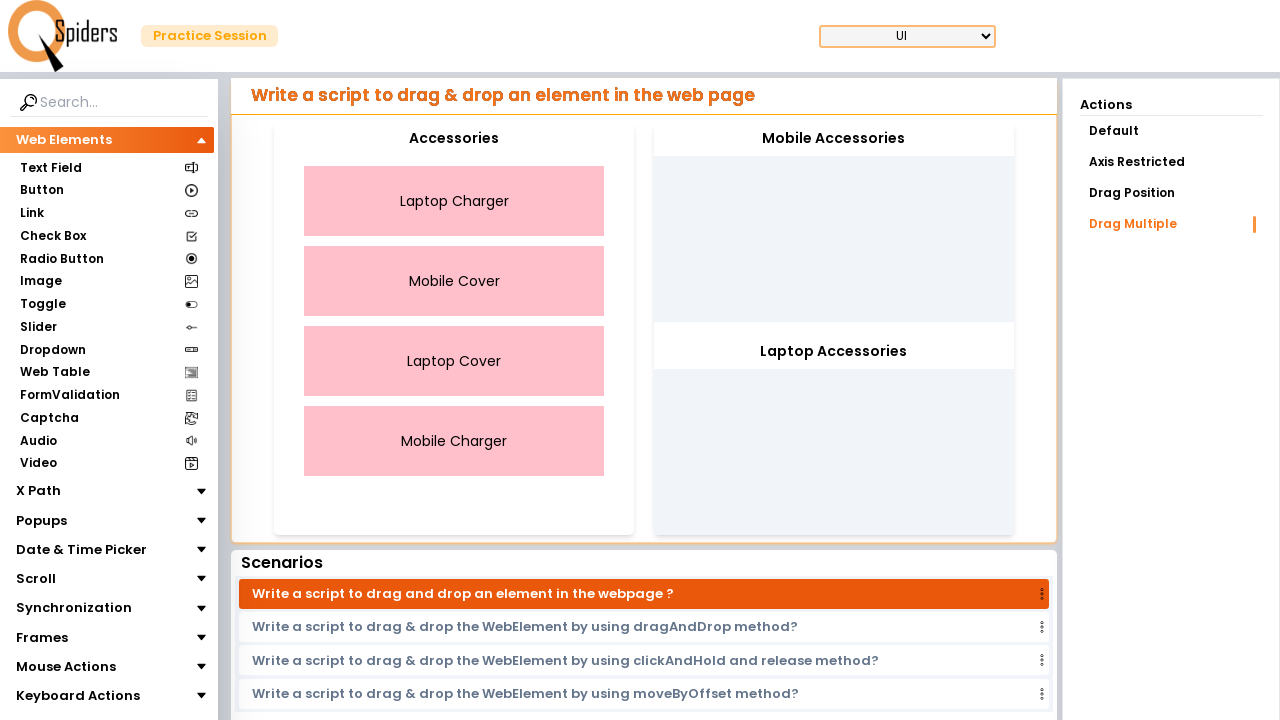

Re-fetched draggable items for section type: Laptop
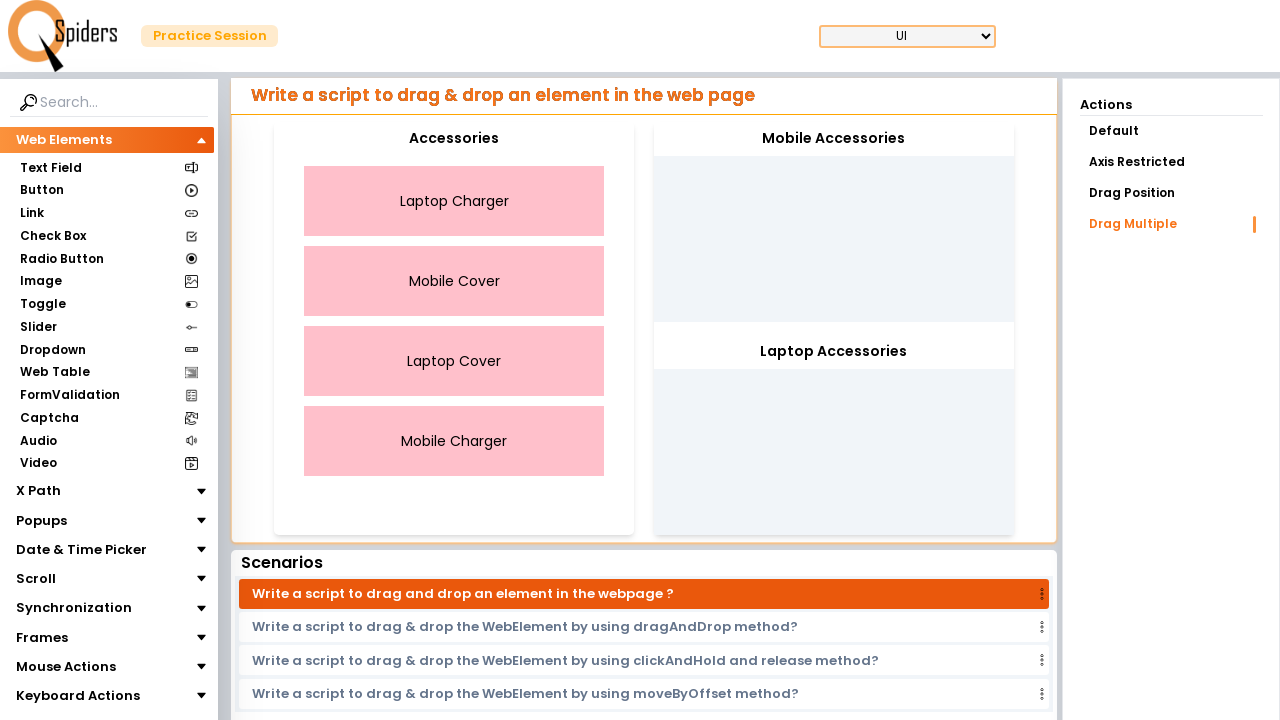

Clicked item containing 'Laptop': Laptop Charger at (454, 201) on xpath=//div[@class='draggable-container']/div >> nth=0
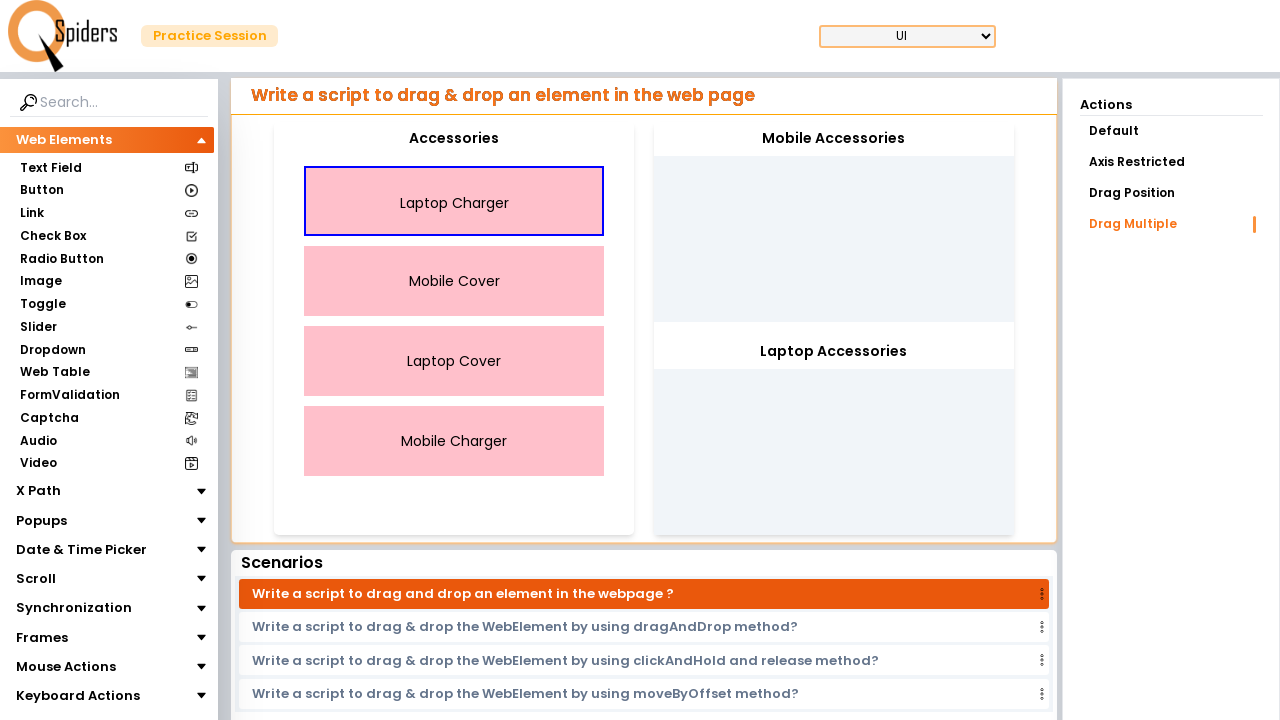

Clicked item containing 'Laptop': Laptop Cover at (454, 361) on xpath=//div[@class='draggable-container']/div >> nth=2
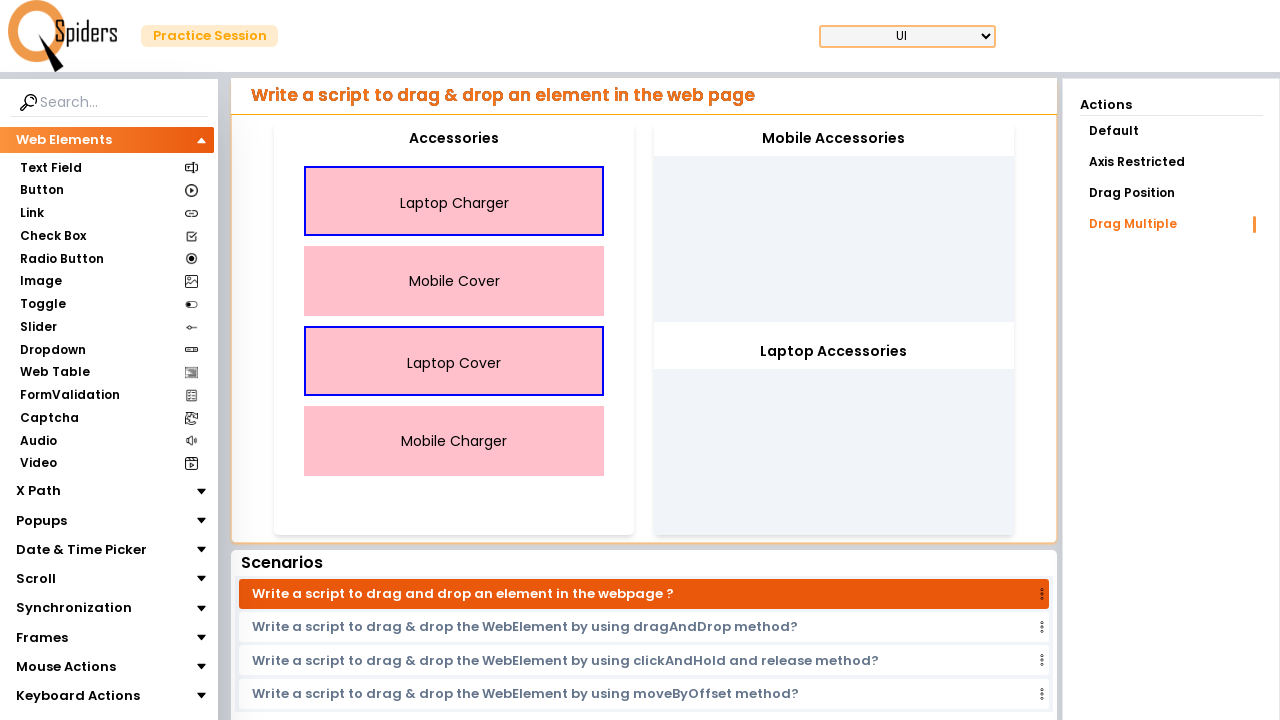

Dragged last 'Laptop' item to corresponding accessories section at (454, 139)
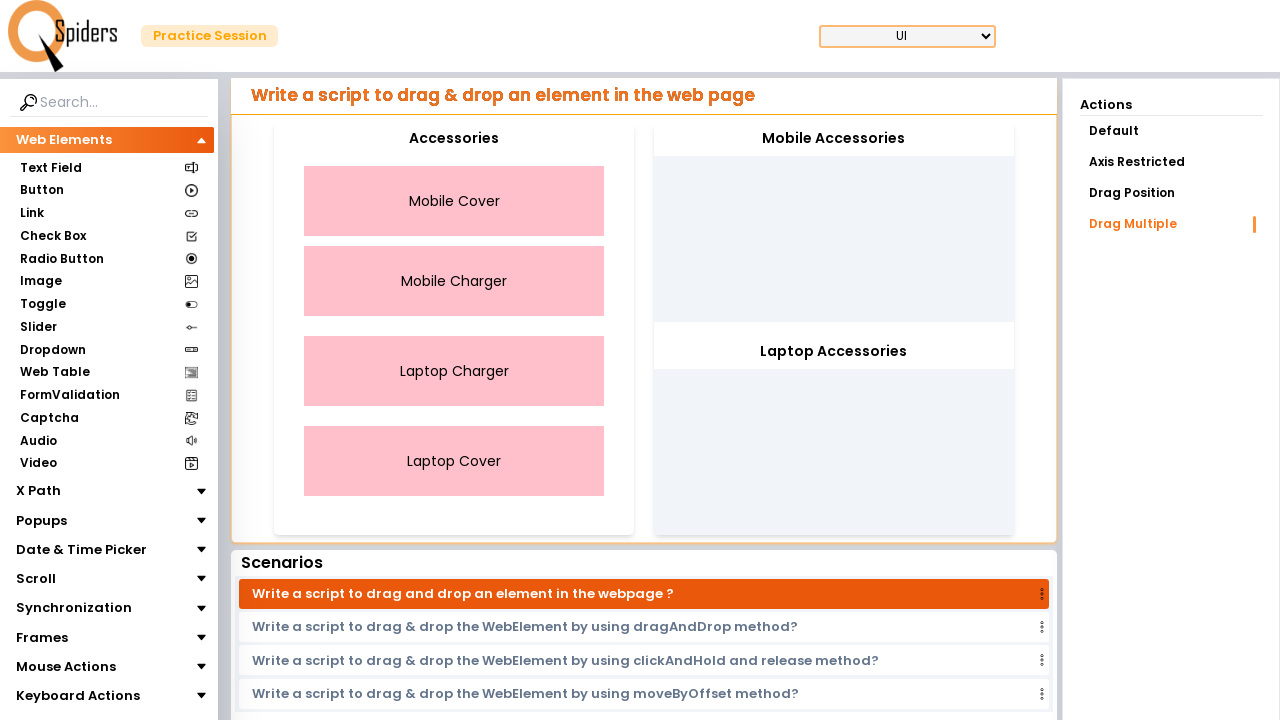

Re-fetched draggable items for section type: Mobile
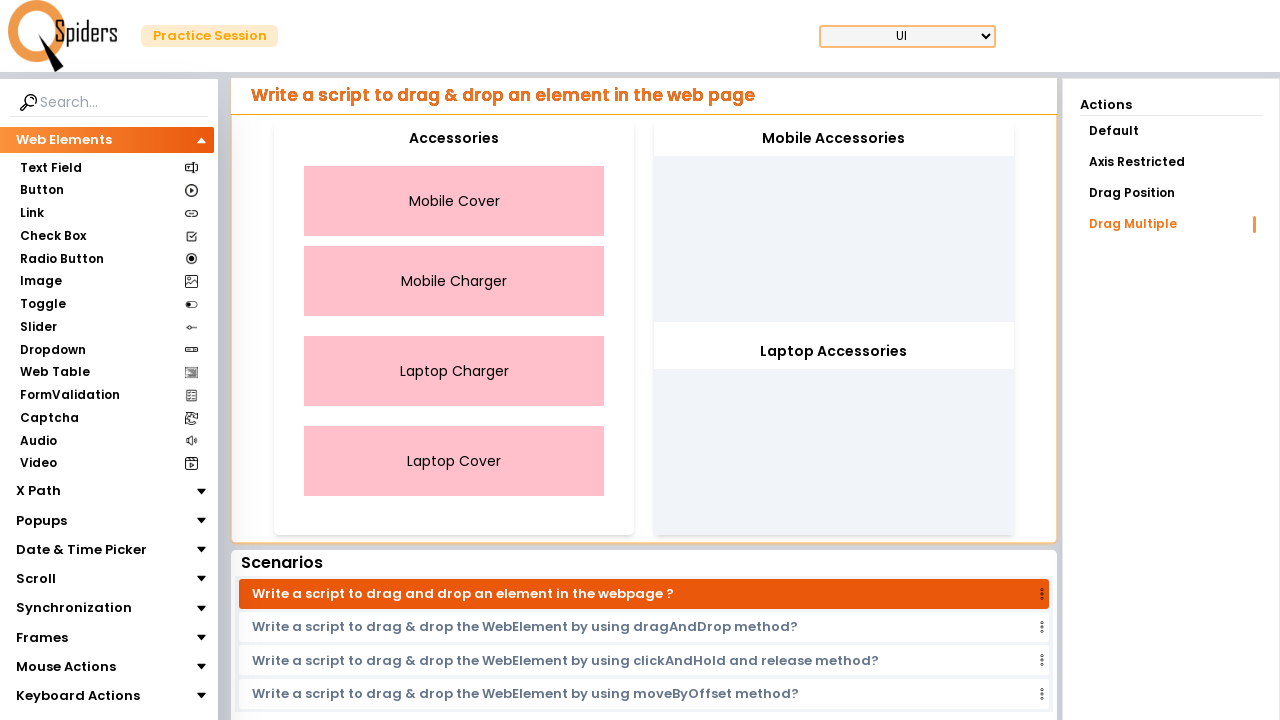

Clicked item containing 'Mobile': Mobile Cover at (454, 201) on xpath=//div[@class='draggable-container']/div >> nth=0
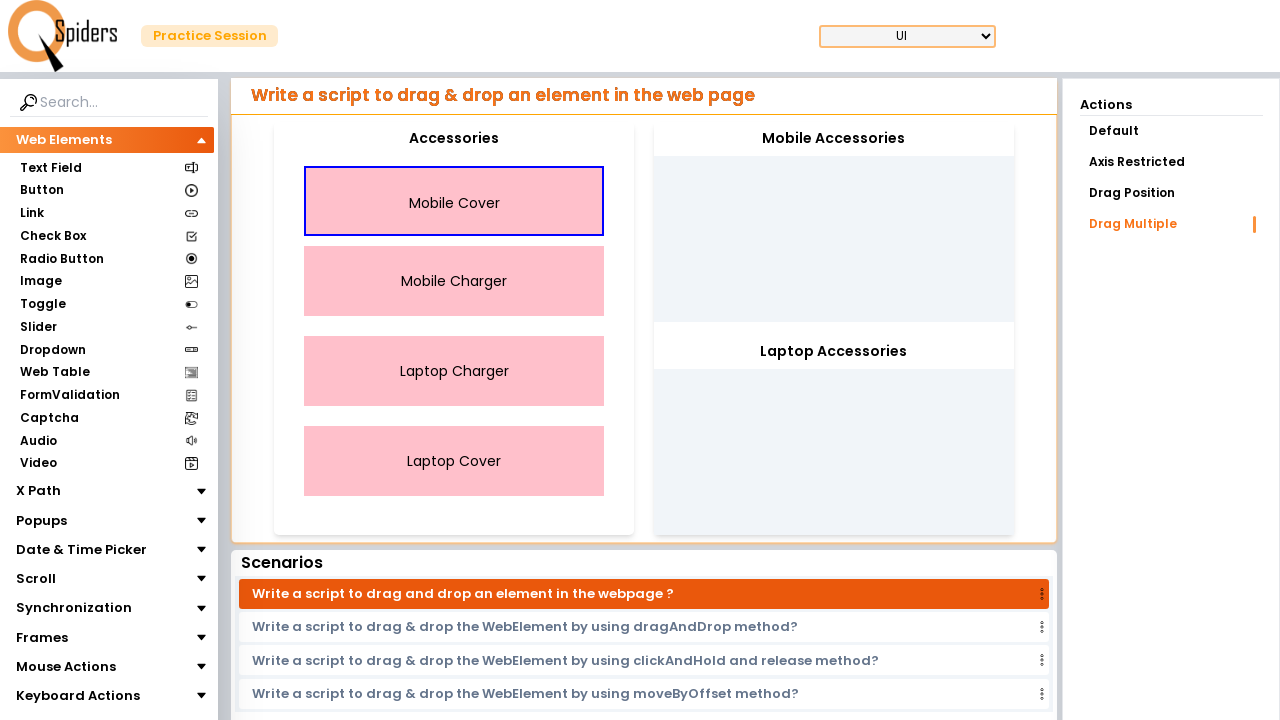

Clicked item containing 'Mobile': Mobile Charger at (454, 281) on xpath=//div[@class='draggable-container']/div >> nth=1
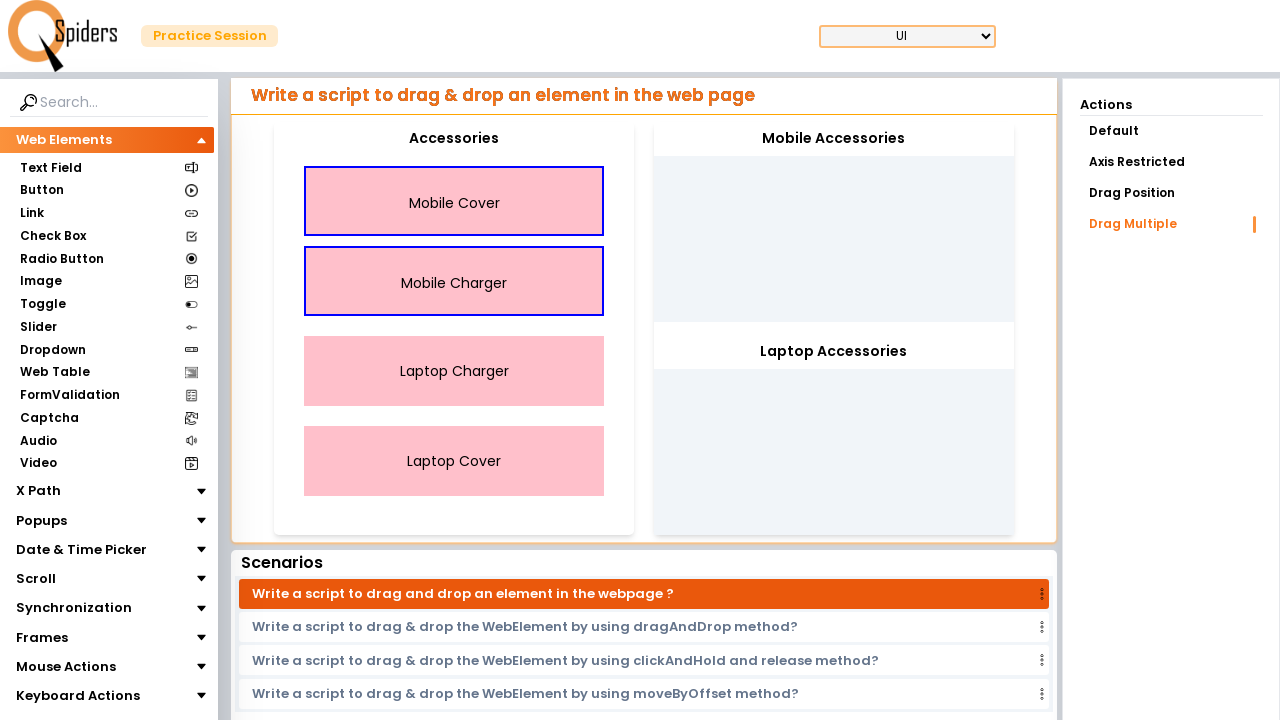

Dragged last 'Mobile' item to corresponding accessories section at (834, 139)
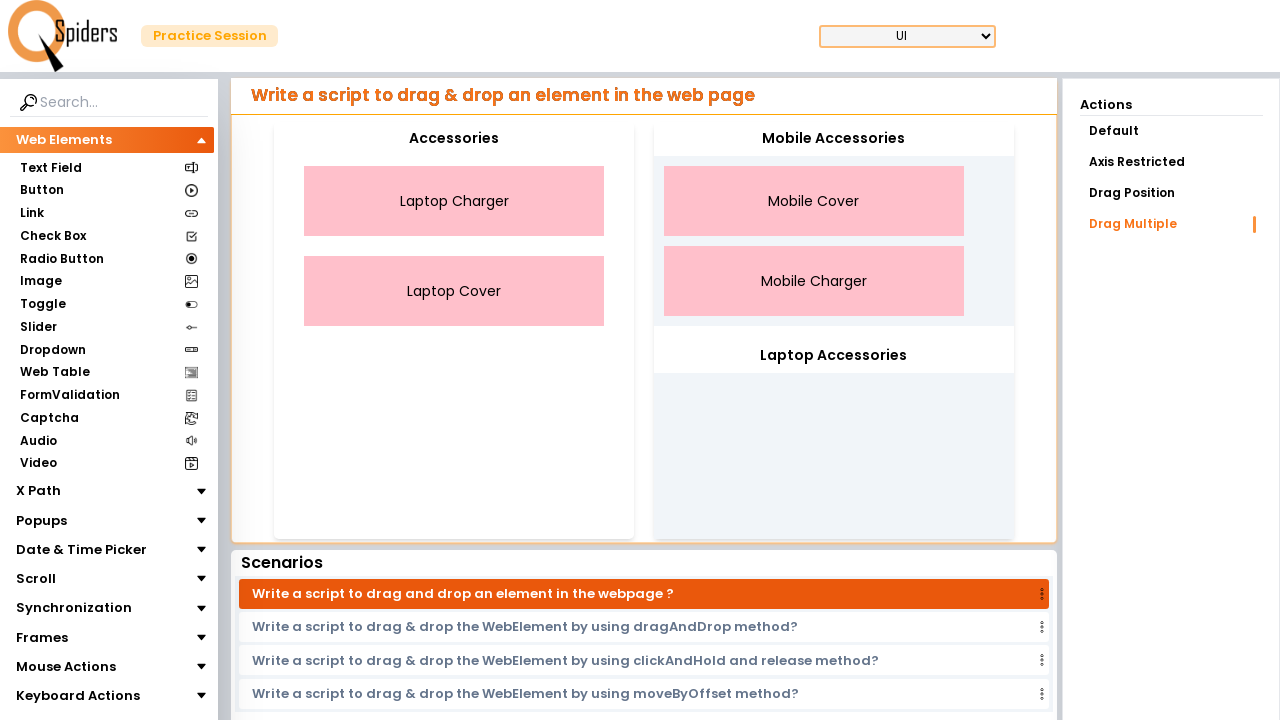

Waited 1 second to observe final result
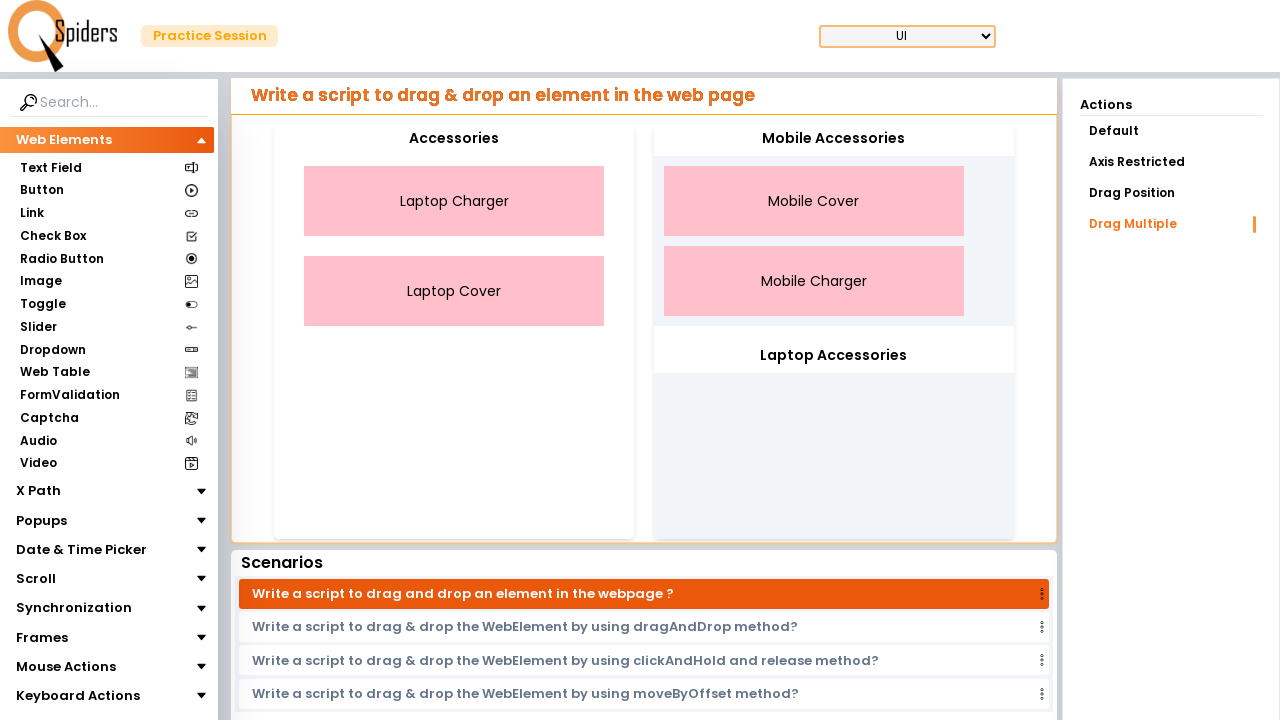

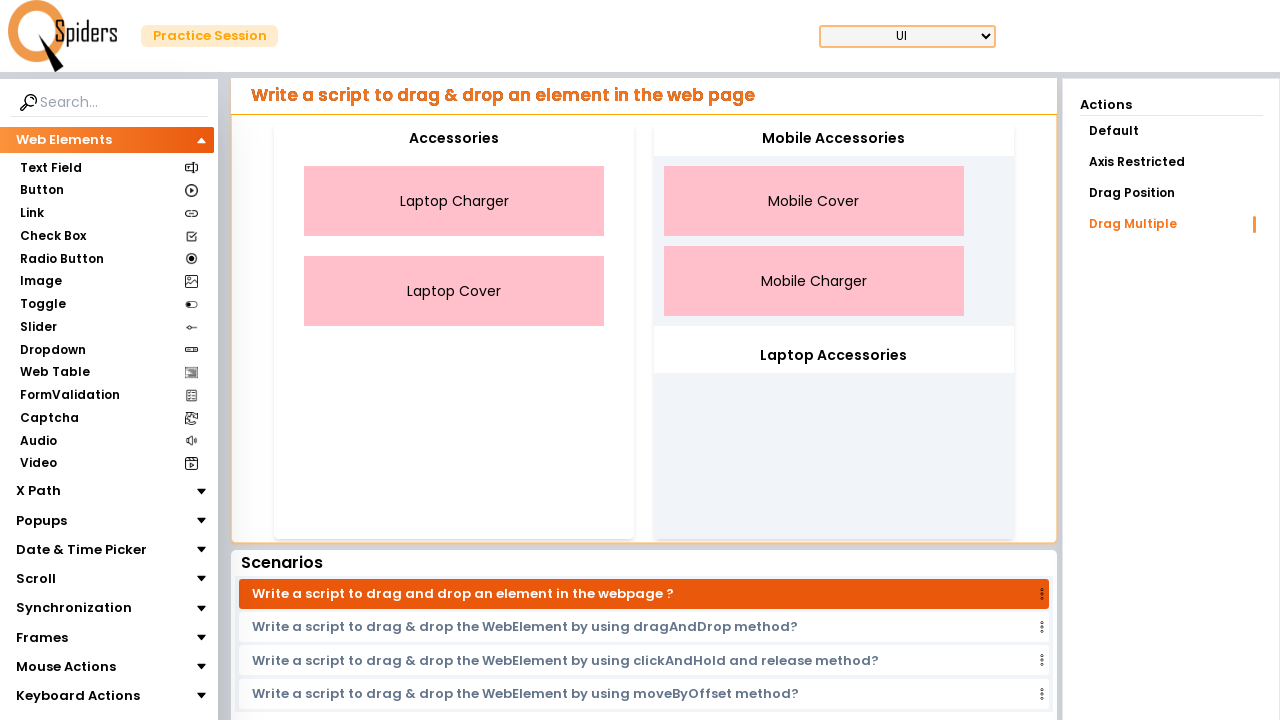